Tests Shadow DOM functionality by accessing shadow root elements, verifying text content inside shadow DOM, and checking the state of a checkbox within the shadow DOM.

Starting URL: https://automationfc.github.io/shadow-dom

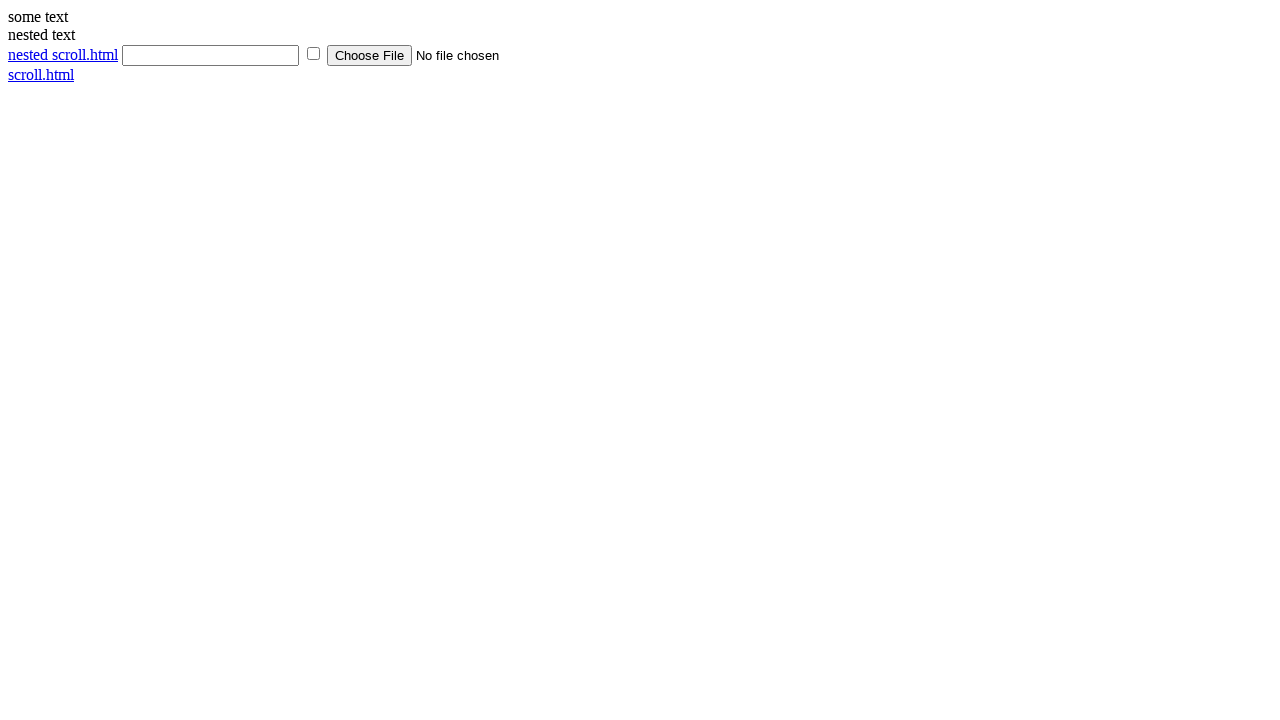

Waited 5 seconds for page to load
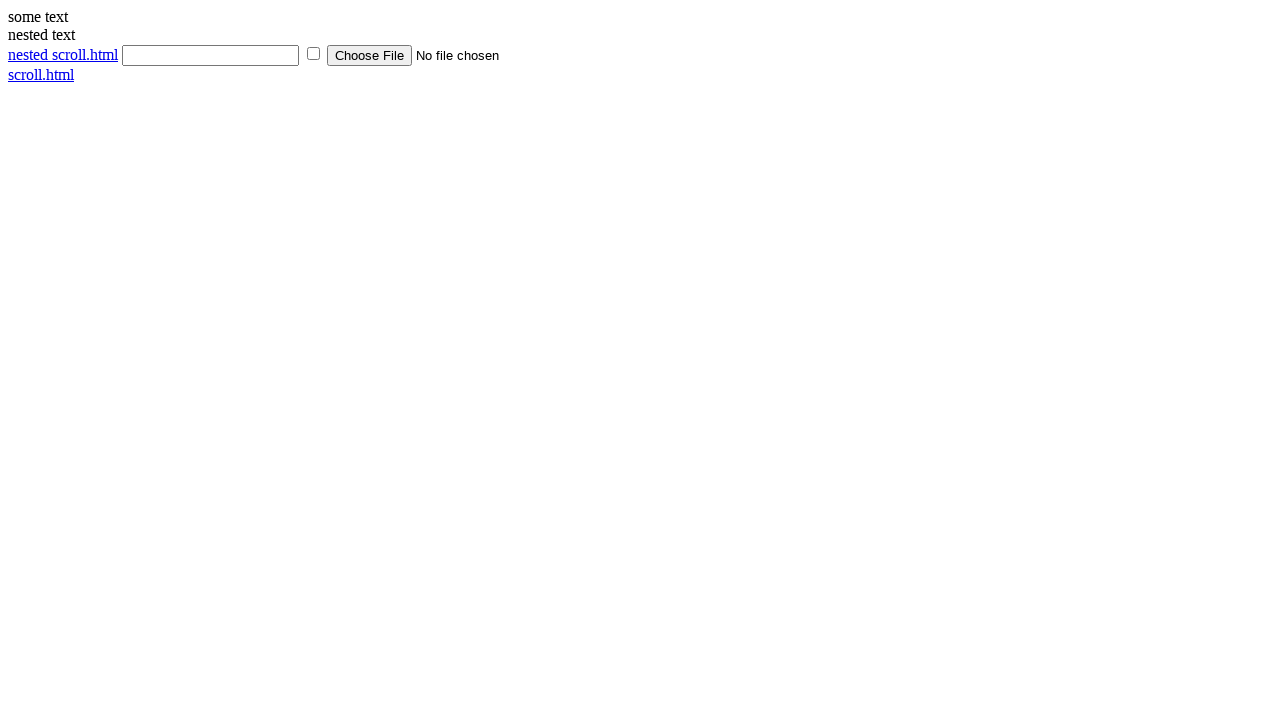

Located shadow host element (div#shadow_host)
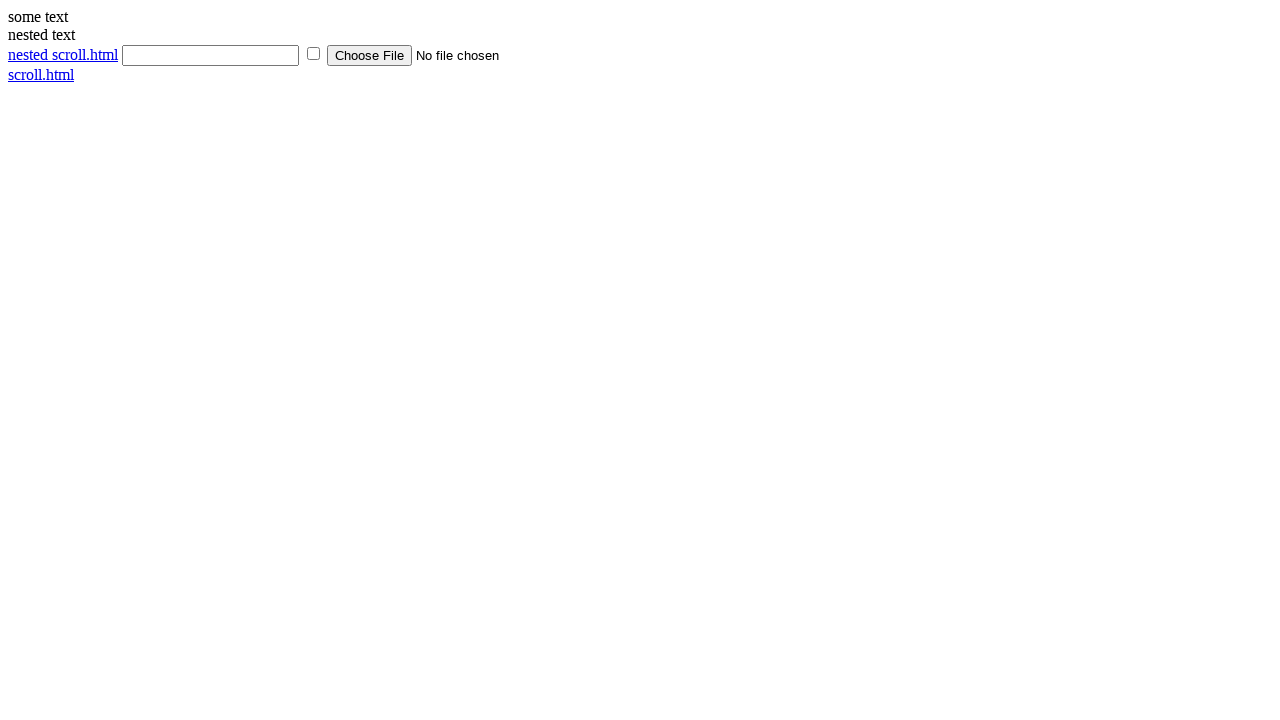

Retrieved text content from shadow DOM: 'some text'
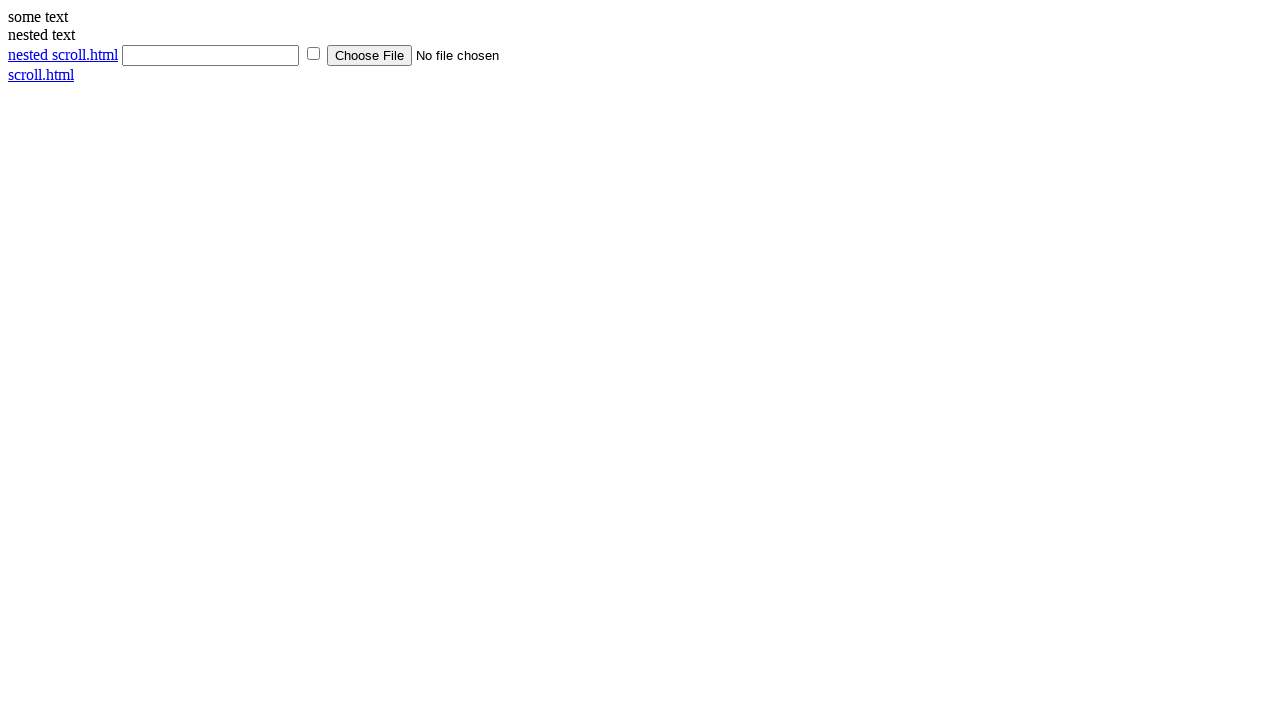

Verified shadow DOM text content matches expected value 'some text'
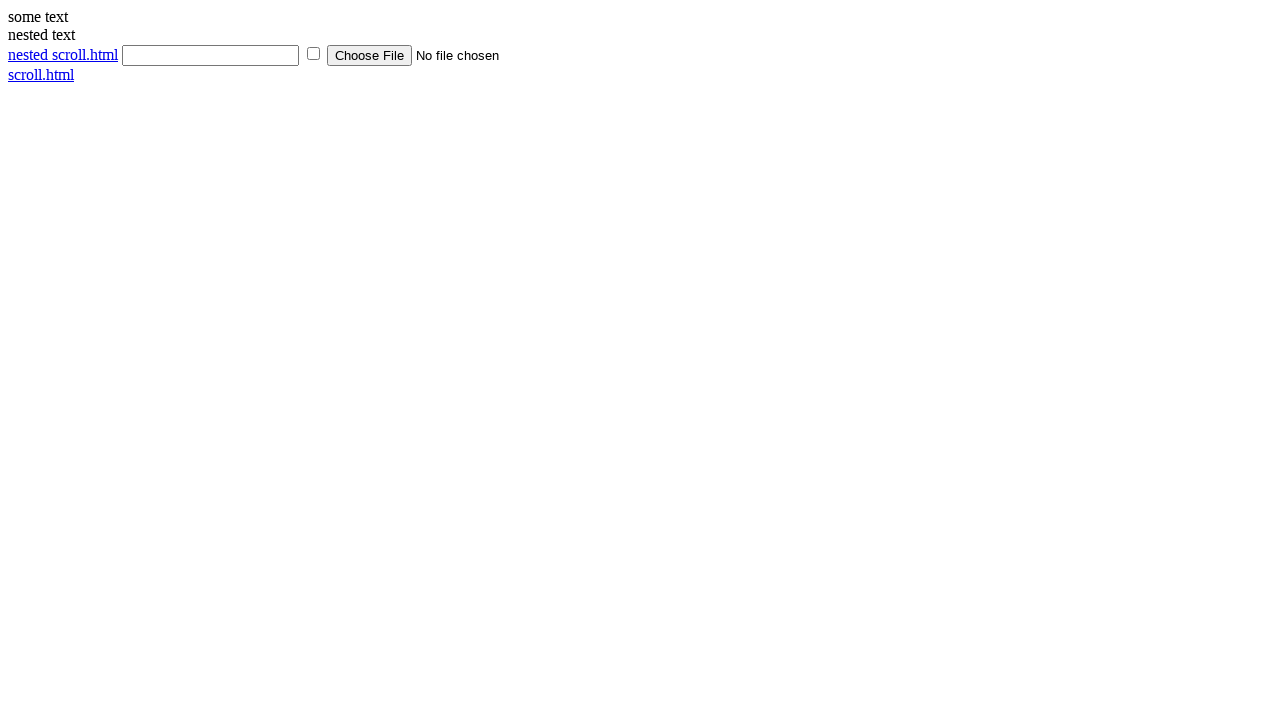

Retrieved checkbox state from shadow DOM: checked=False
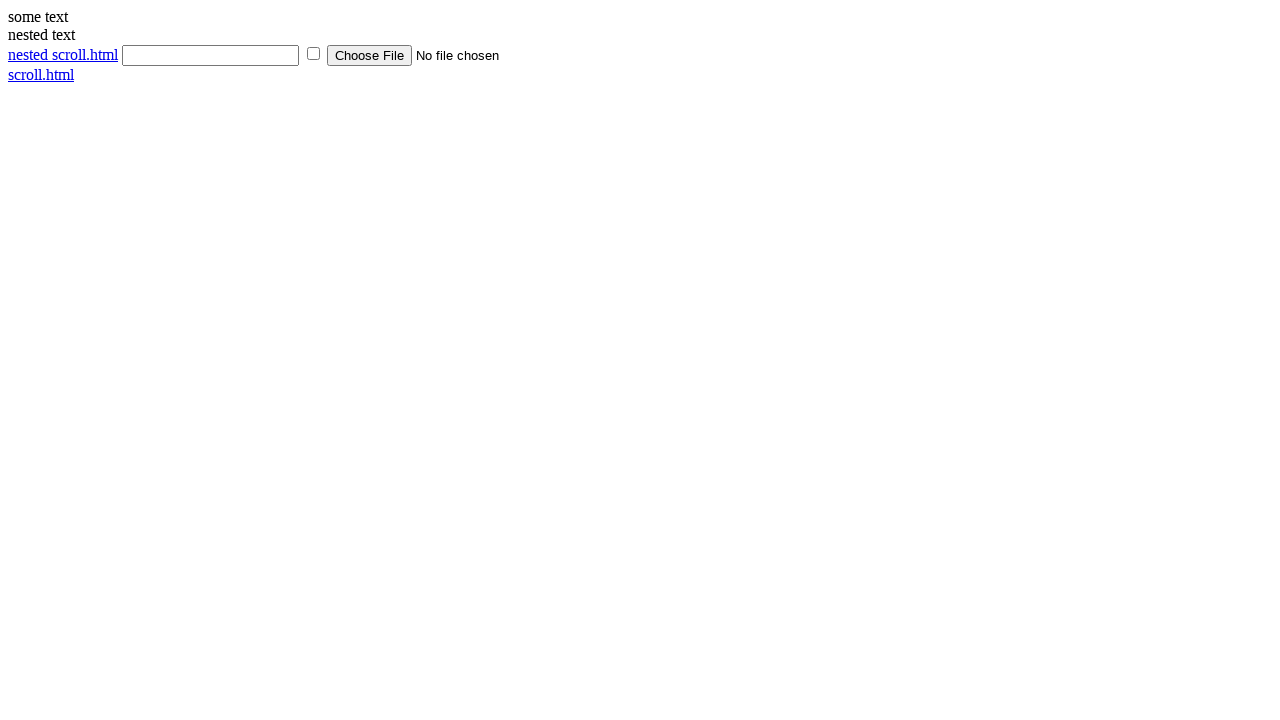

Verified shadow DOM checkbox is not selected
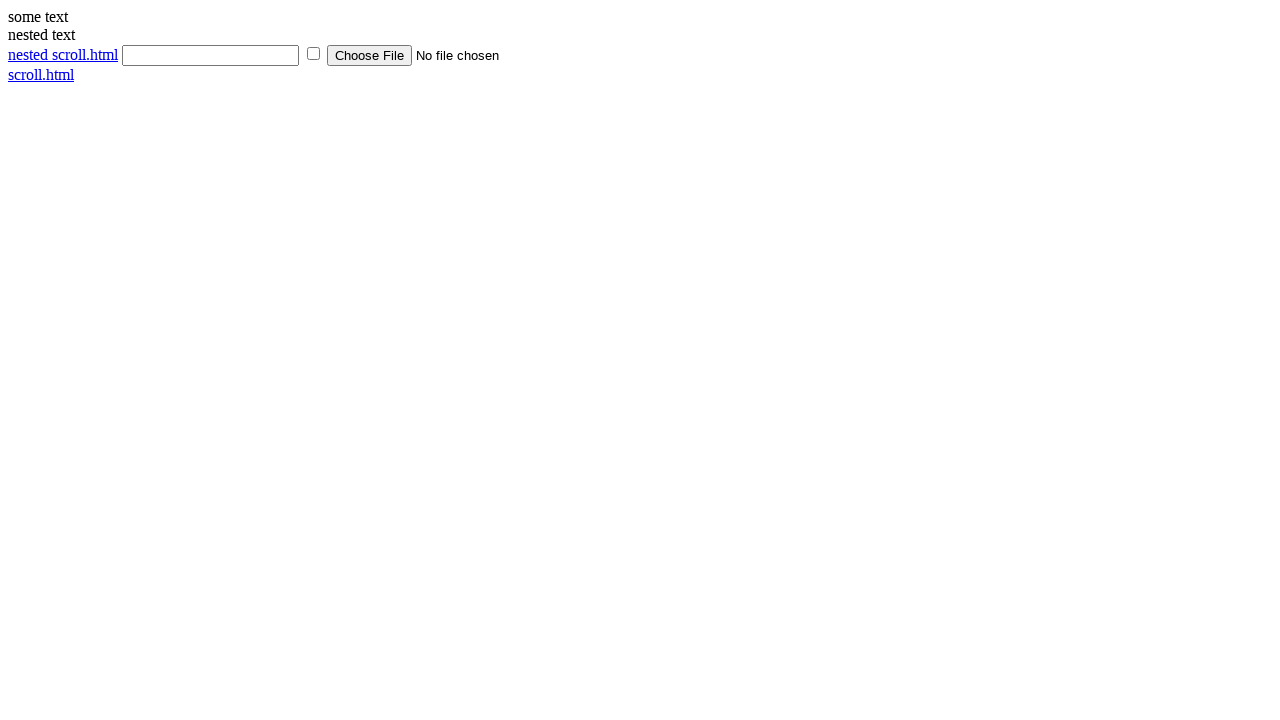

Located all checkboxes in main document (outside shadow DOM): 1 found
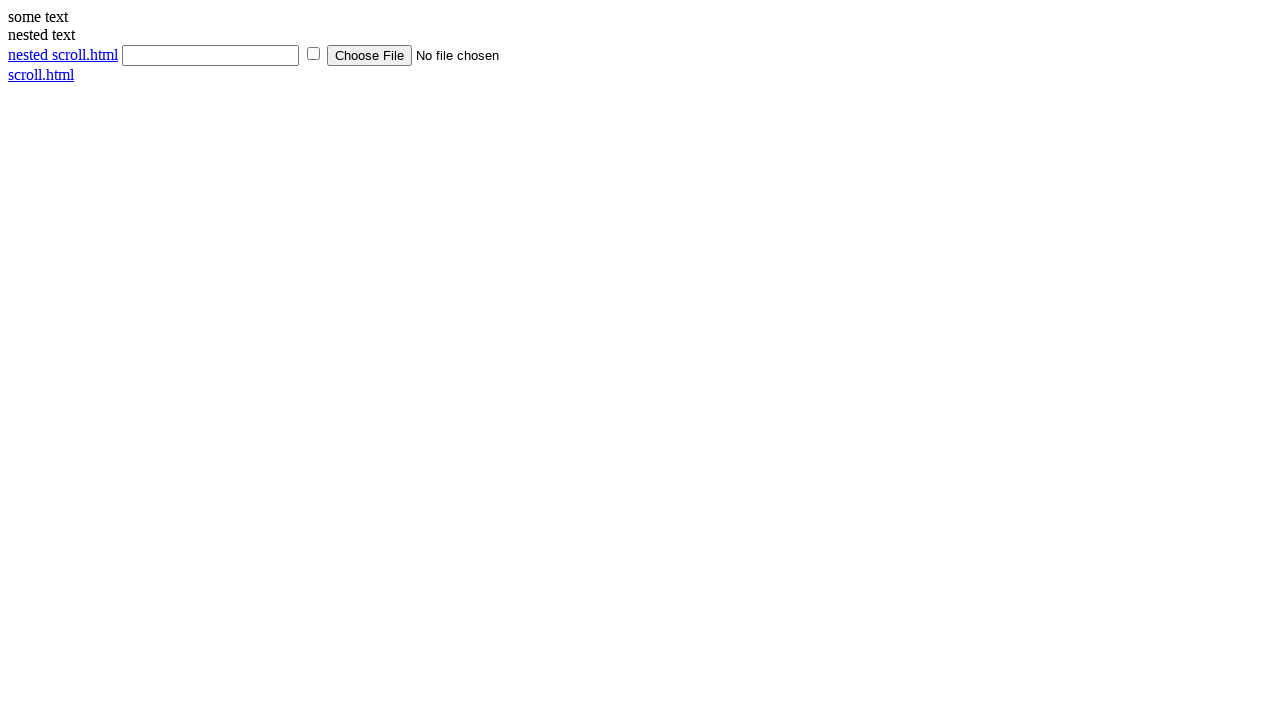

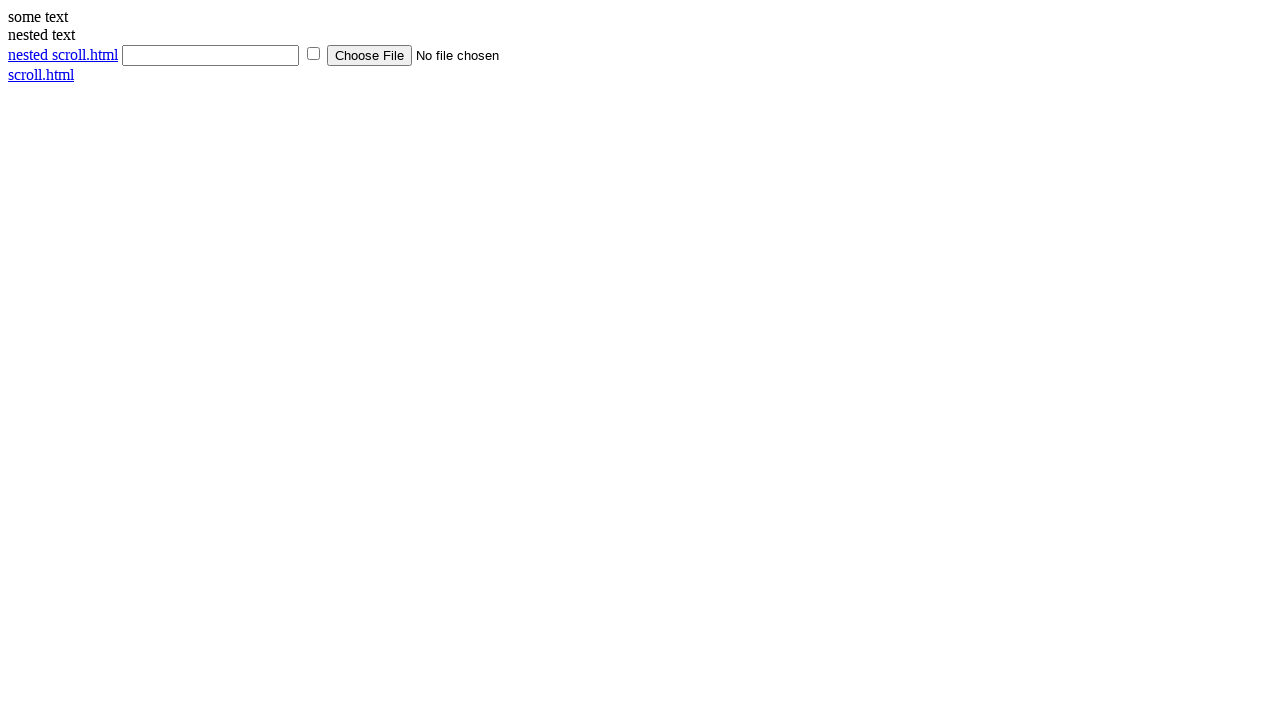